Tests FAQ accordion item 6 - clicks on the sixth accordion heading and verifies the panel displays information about battery charge lasting eight days.

Starting URL: https://qa-scooter.praktikum-services.ru/

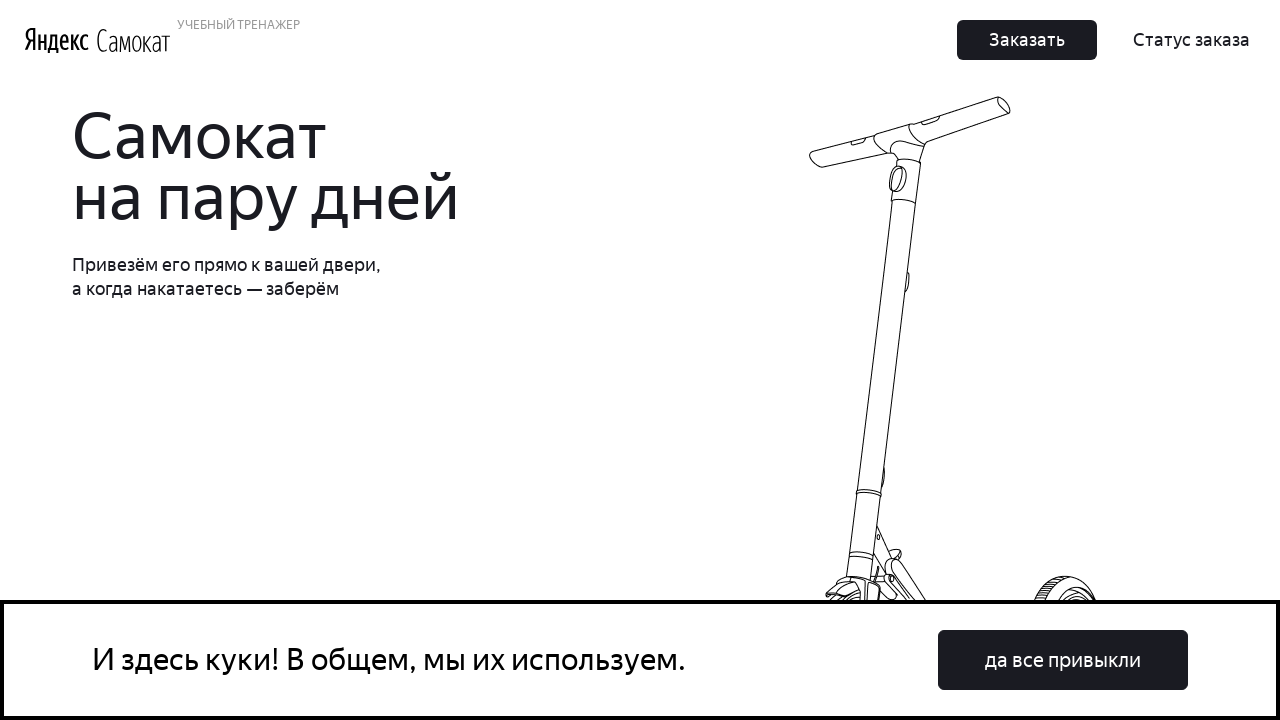

Scrolled sixth accordion item into view
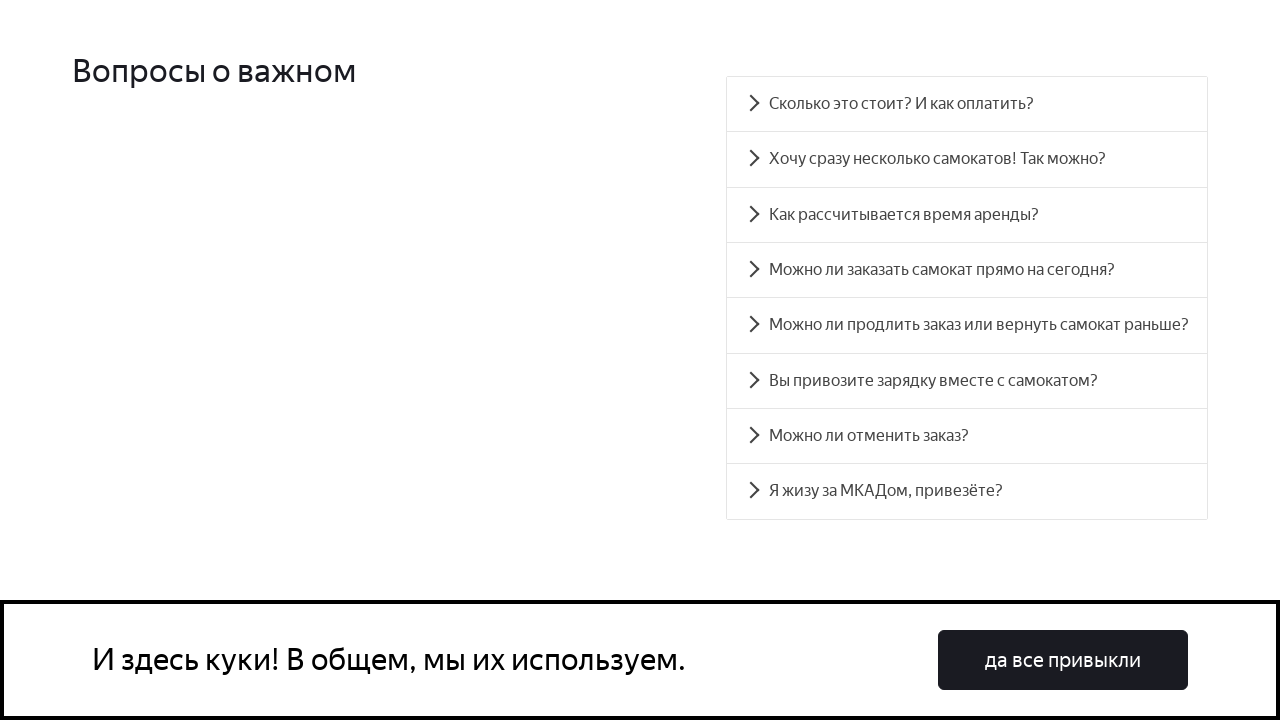

Clicked sixth accordion item heading at (967, 380) on xpath=//div[@class = 'accordion__item'][6]
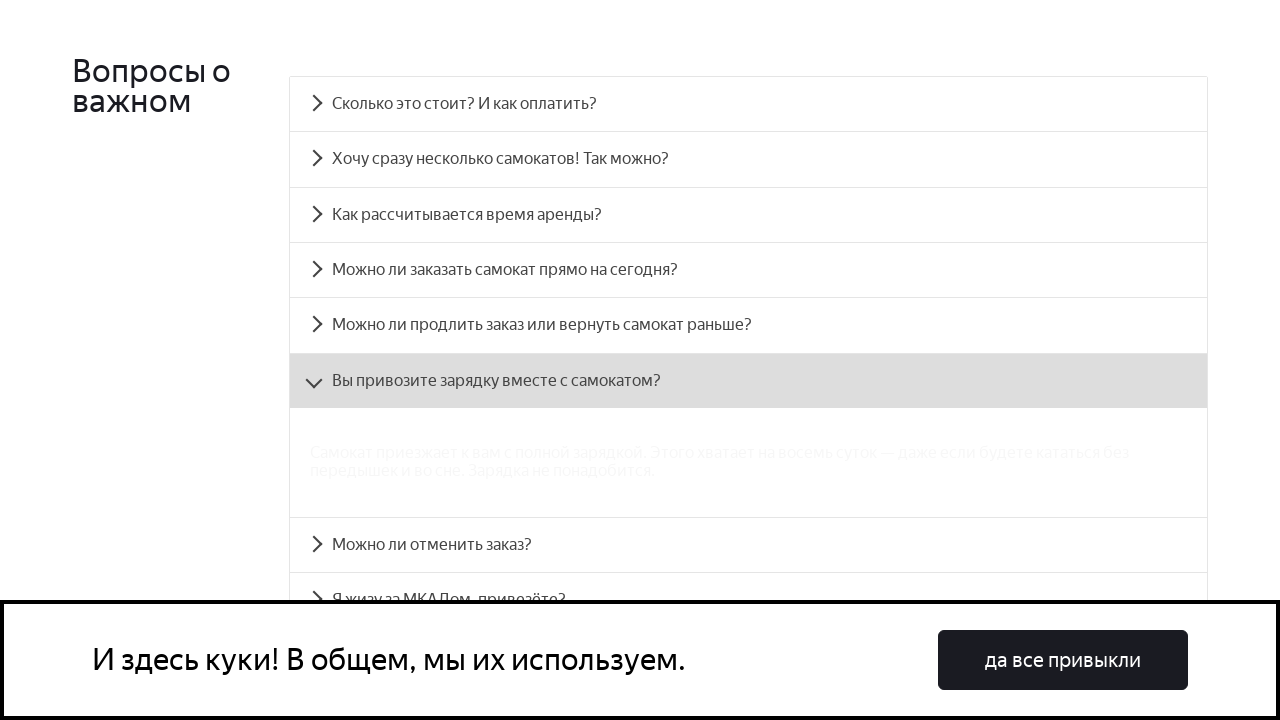

Accordion panel 5 became visible, displaying battery charge information
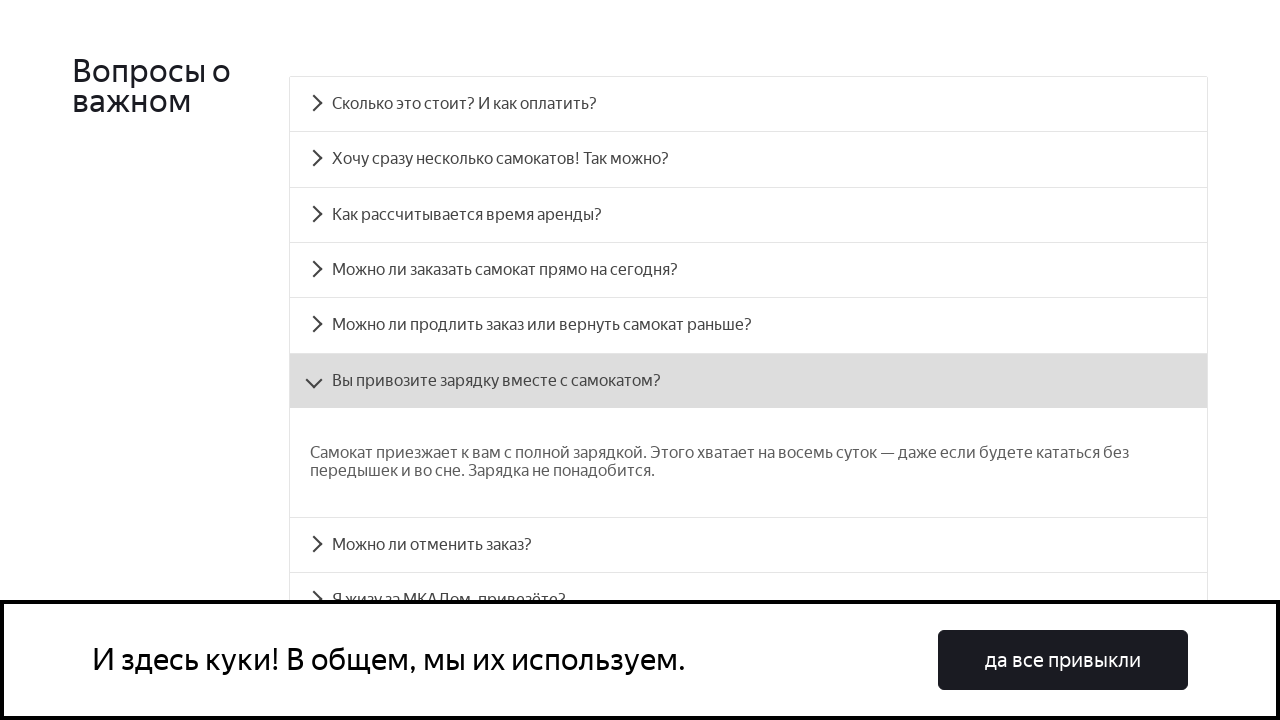

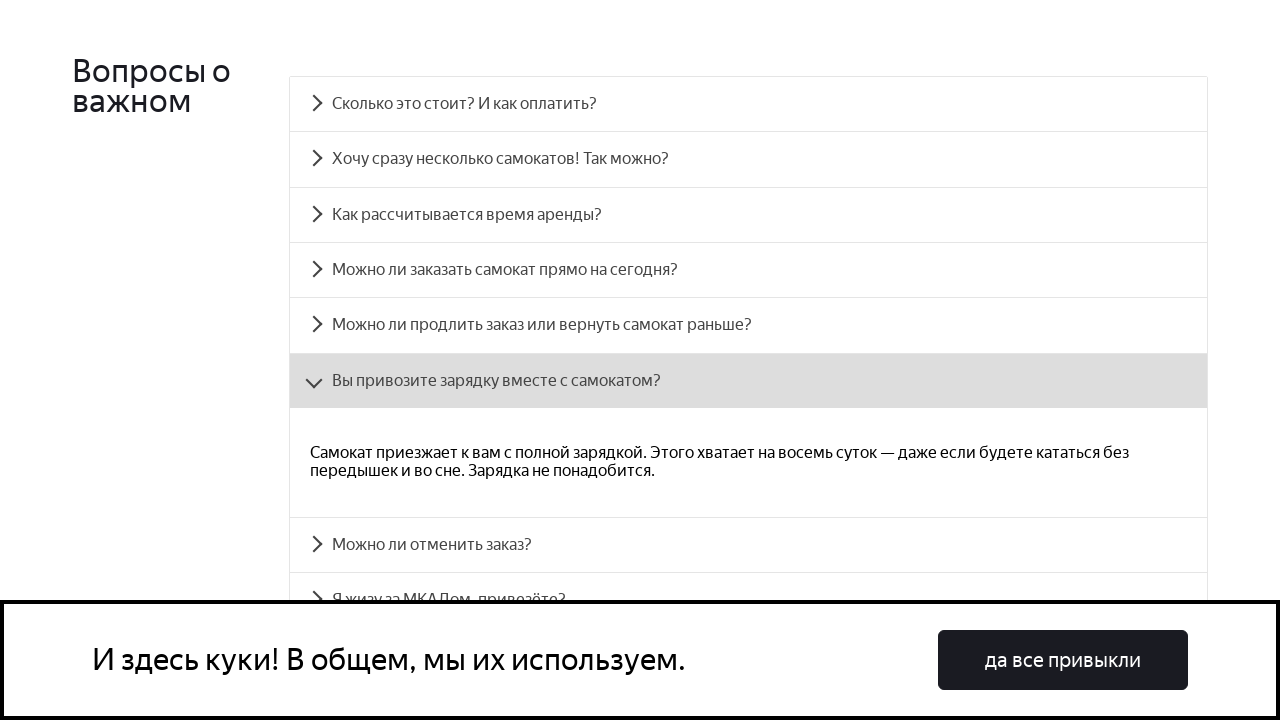